Tests show/hide button functionality by clicking Show button to display text, then clicking Hide button to hide it again

Starting URL: https://kristinek.github.io/site/examples/actions

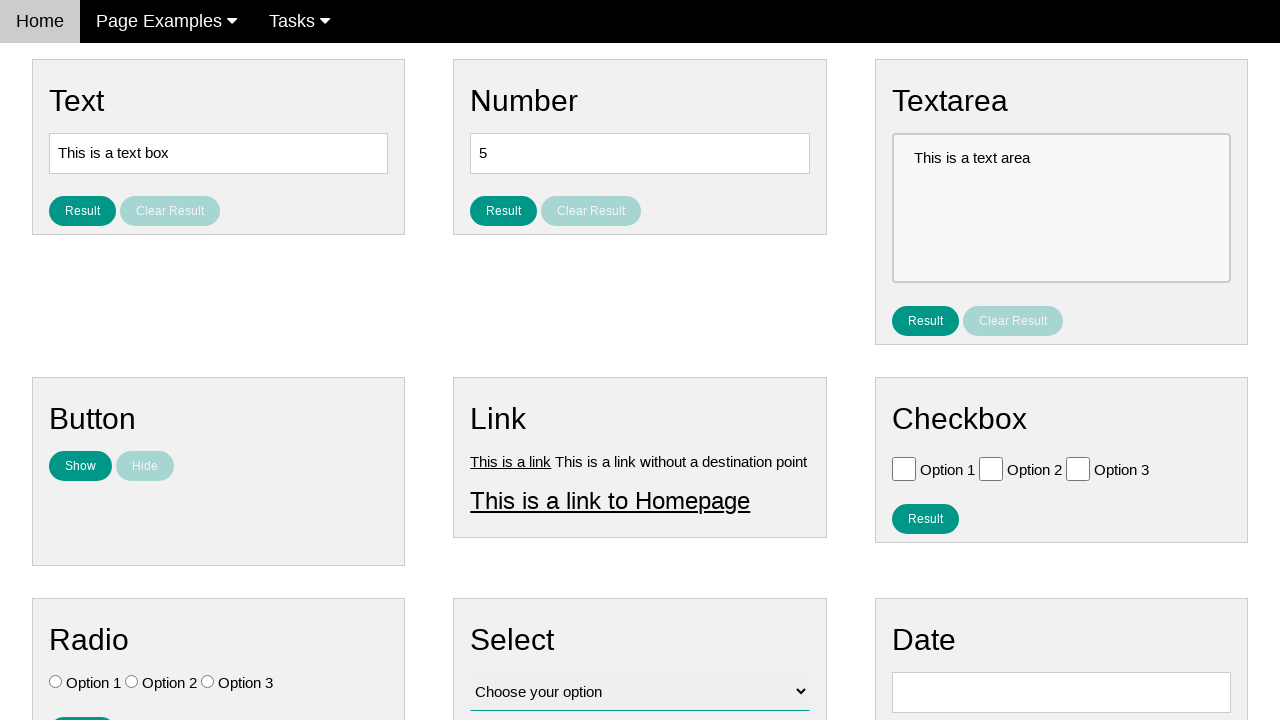

Clicked Show button to display hidden text at (80, 466) on #show_text
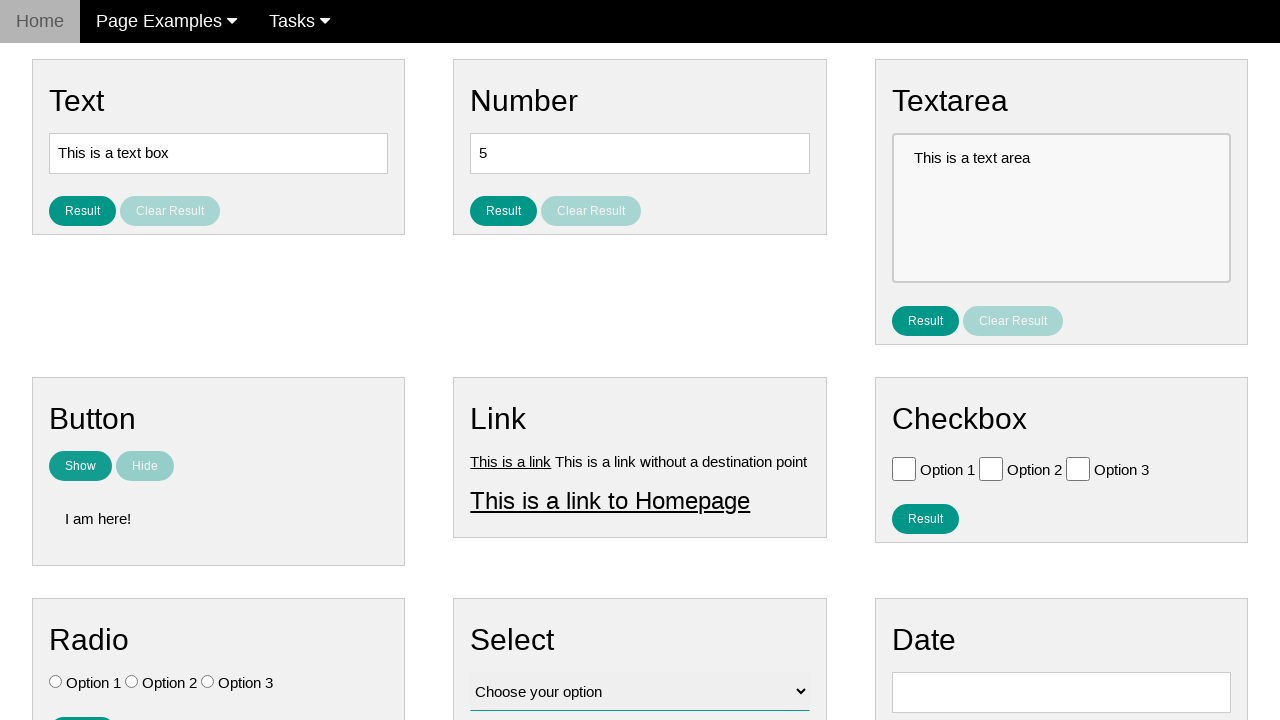

Text became visible after clicking Show button
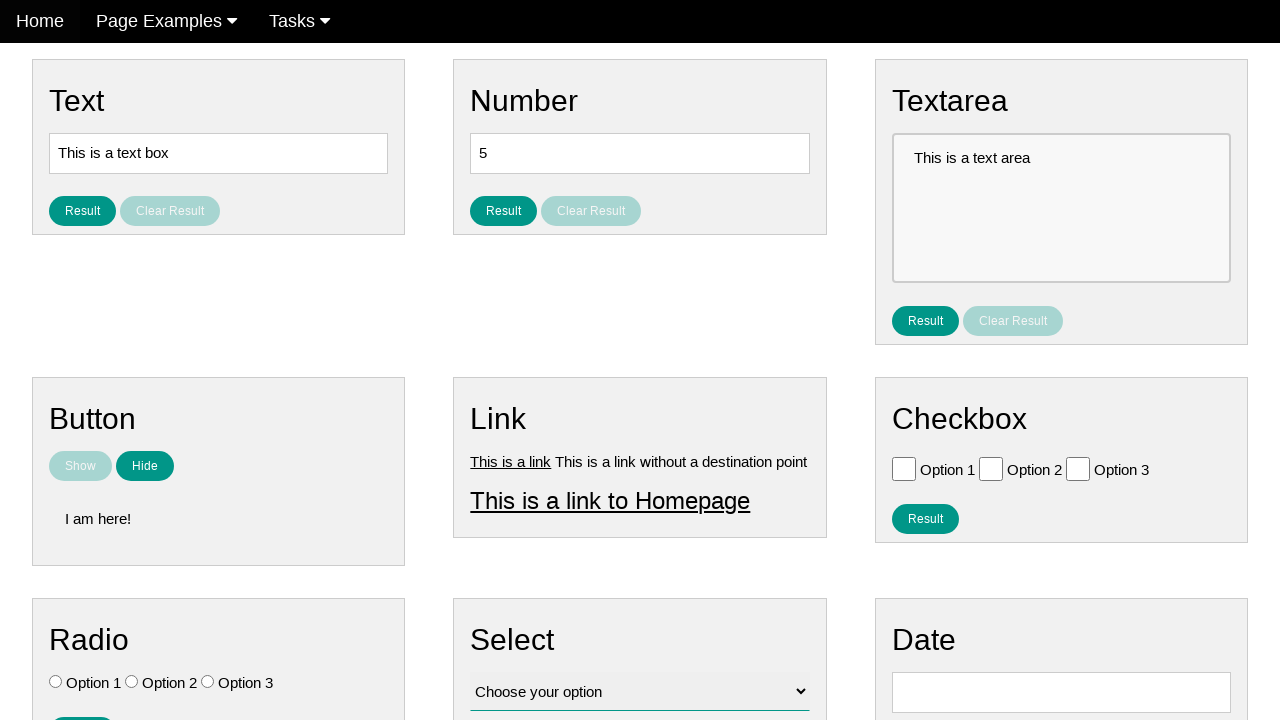

Clicked Hide button to hide the text at (145, 466) on [name='hide_text']
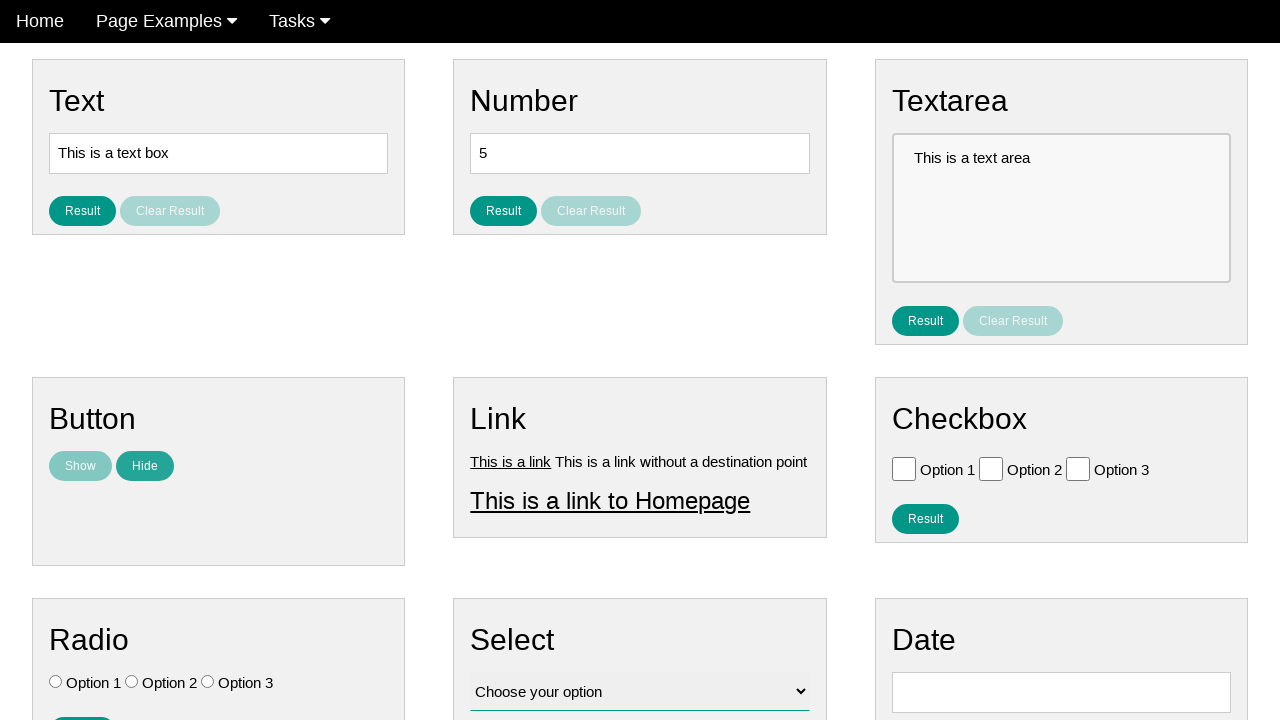

Text became hidden after clicking Hide button
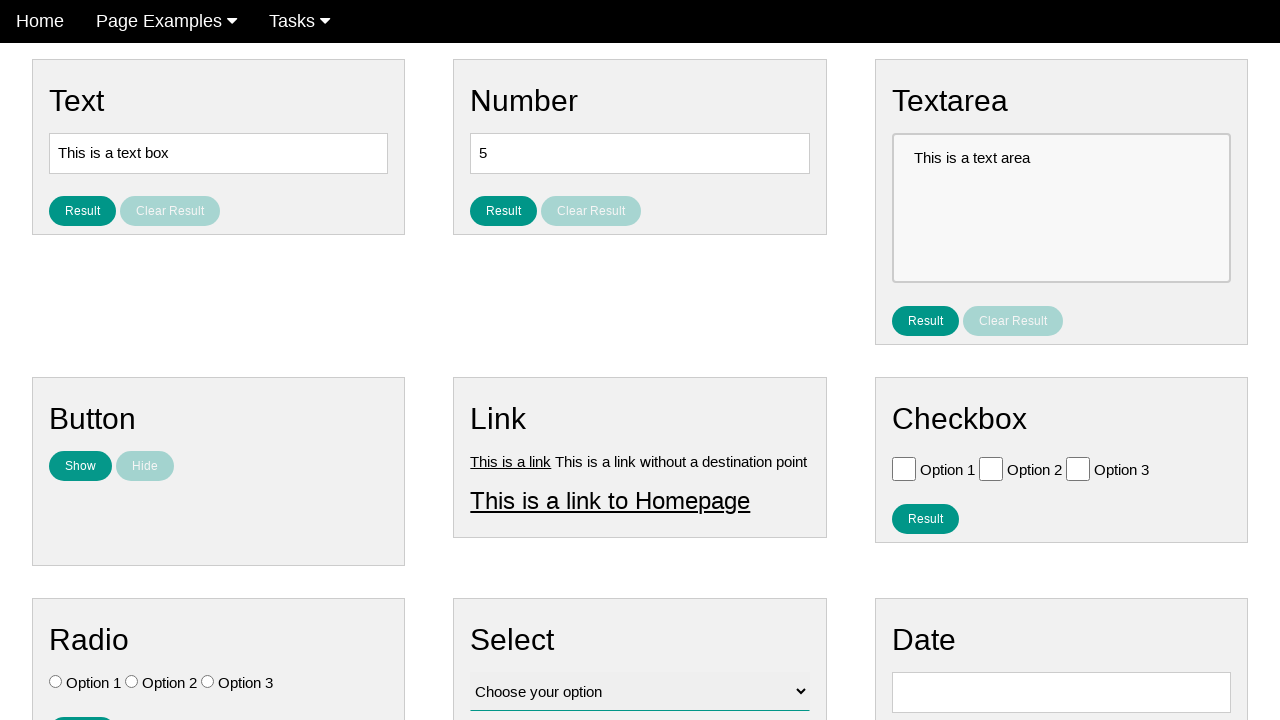

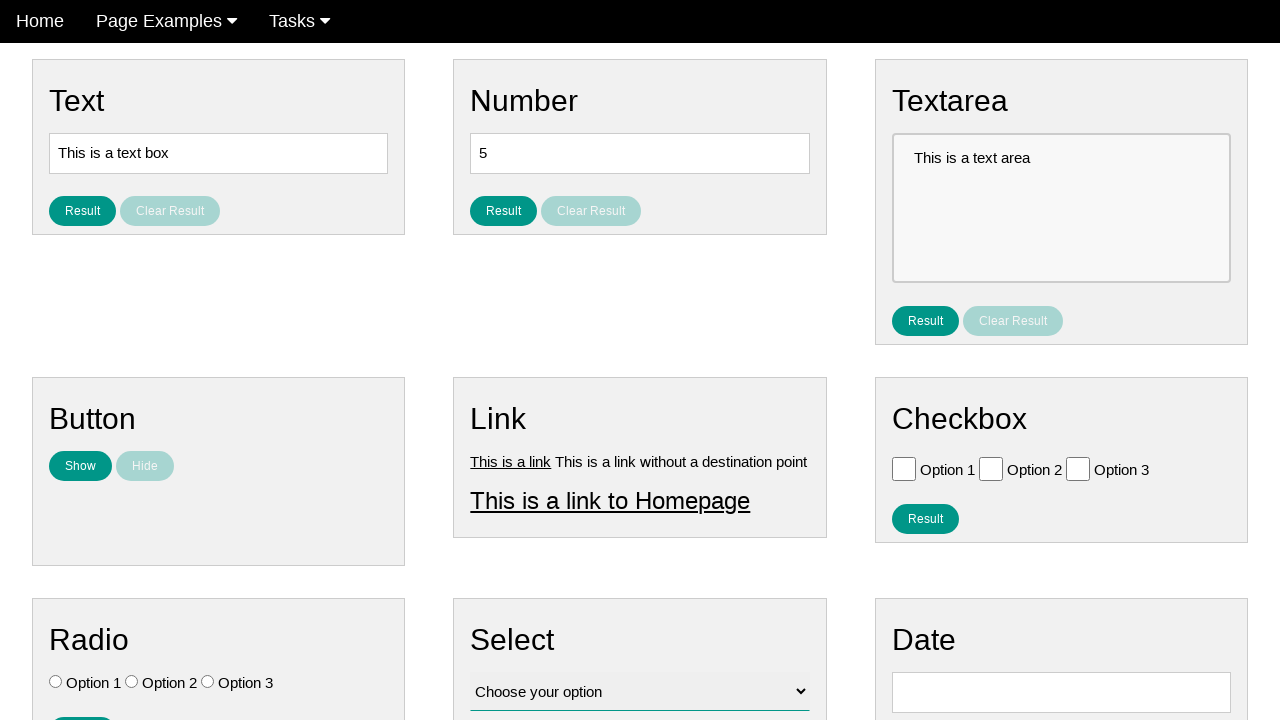